Verifies that the Zero Bank login page displays the correct header text "Log in to ZeroBank" by locating the h3 element and checking its text content.

Starting URL: http://zero.webappsecurity.com/login.html

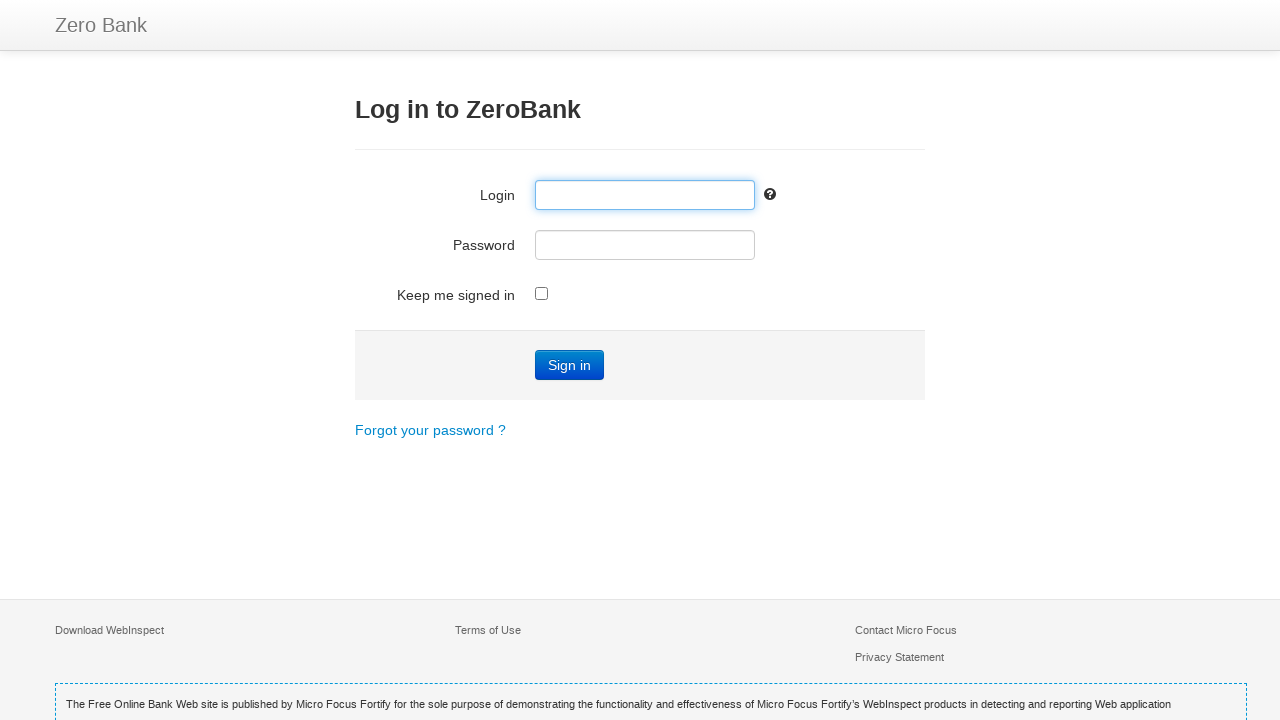

Navigated to Zero Bank login page
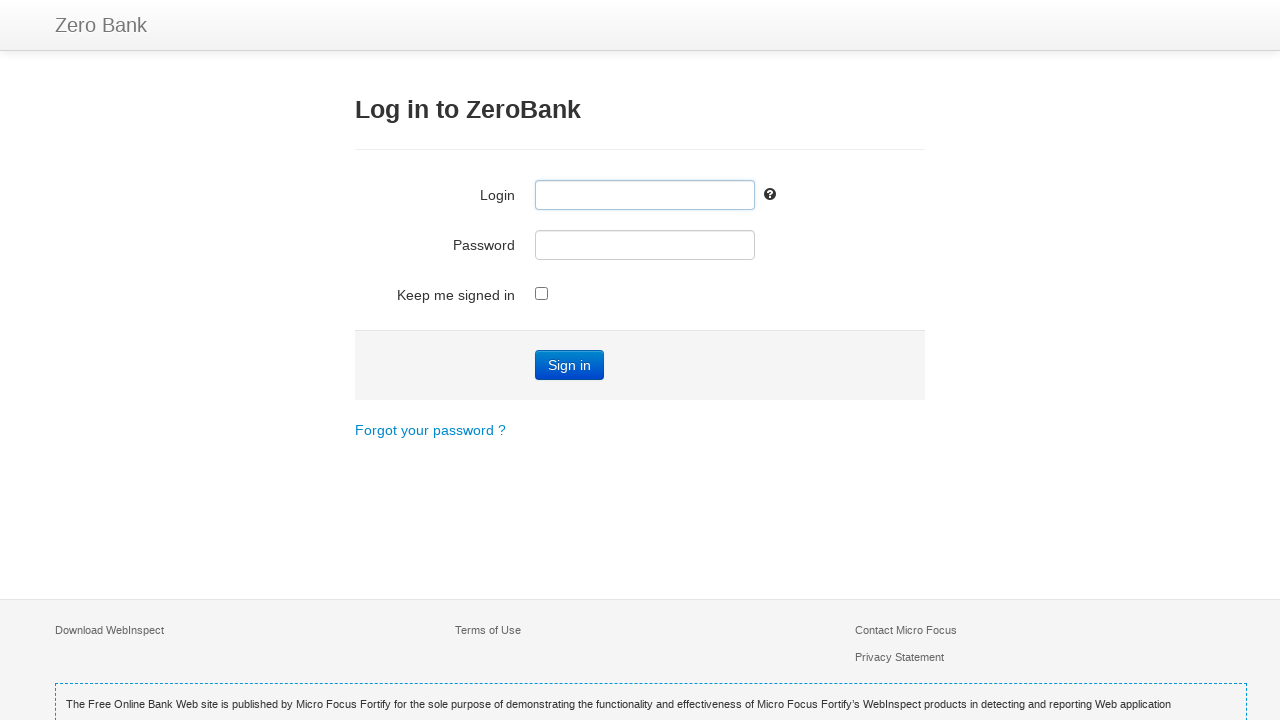

Located h3 header element
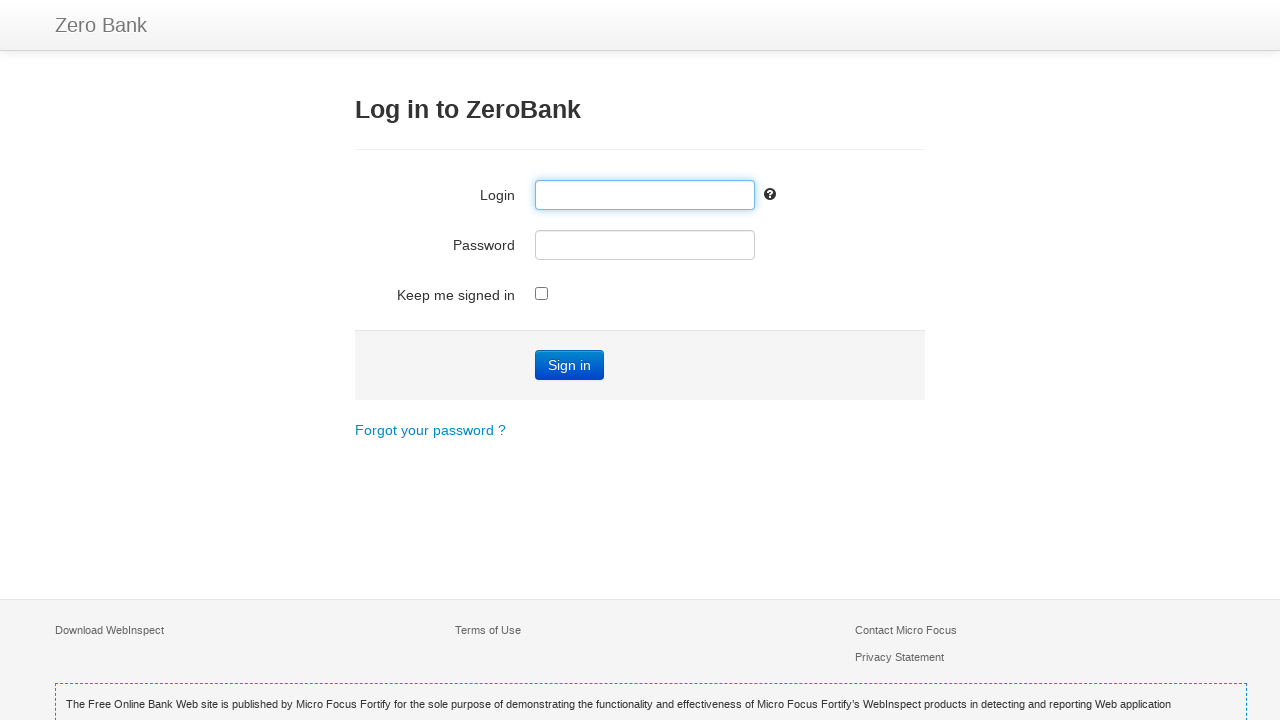

Retrieved header text: 'Log in to ZeroBank'
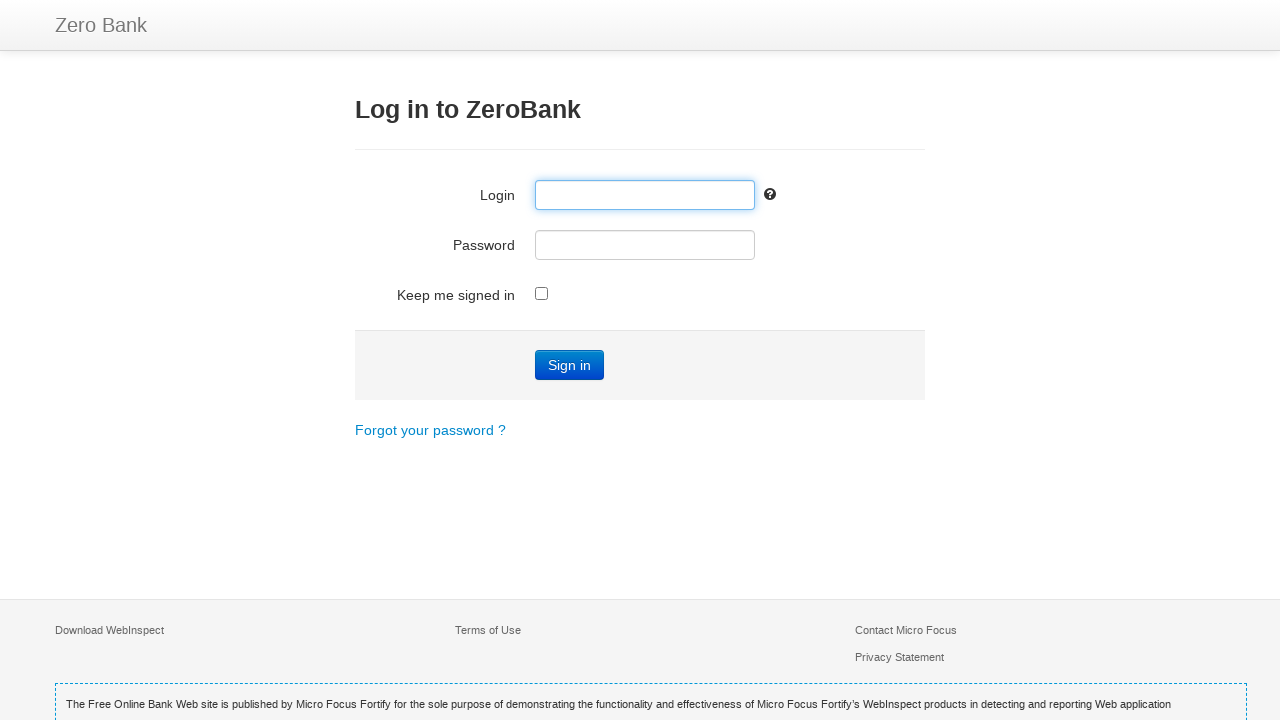

Verified header text matches expected value: 'Log in to ZeroBank'
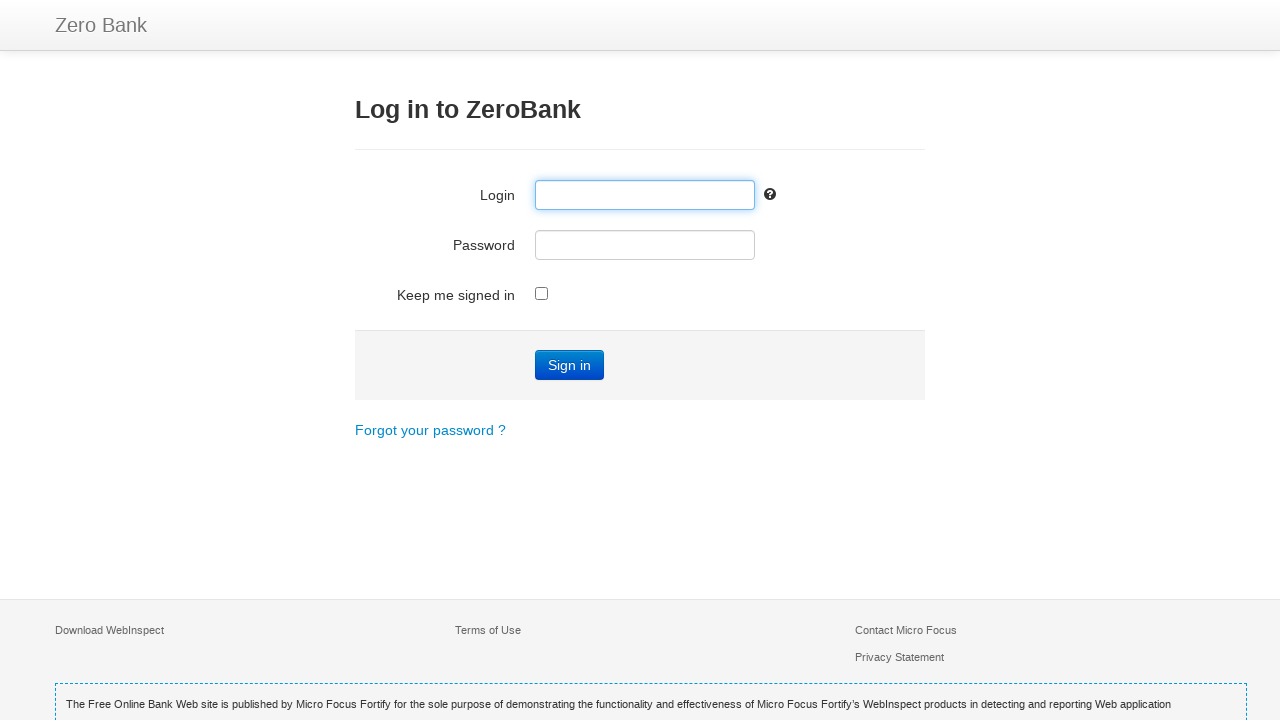

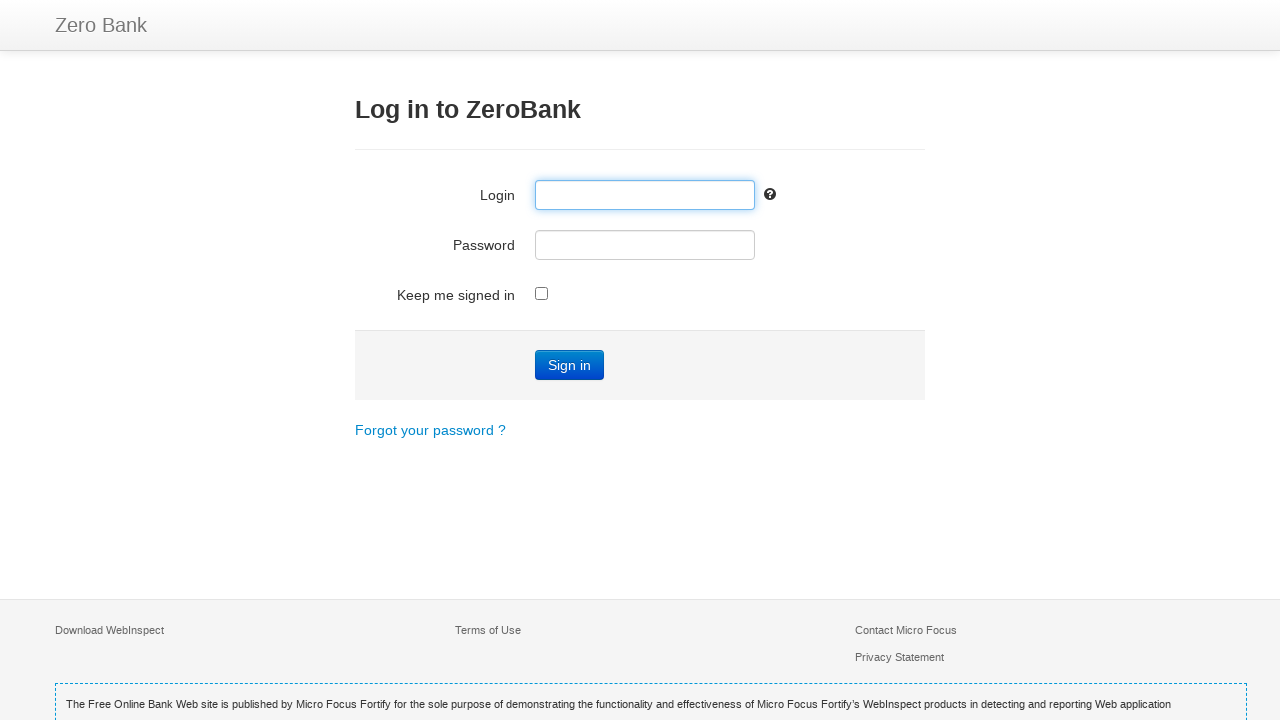